Tests the university selection functionality on the campus search page by clicking the university dropdown and selecting a specific university twice to verify the selection mechanism works.

Starting URL: https://campus.hellorubric.com/search?type=events

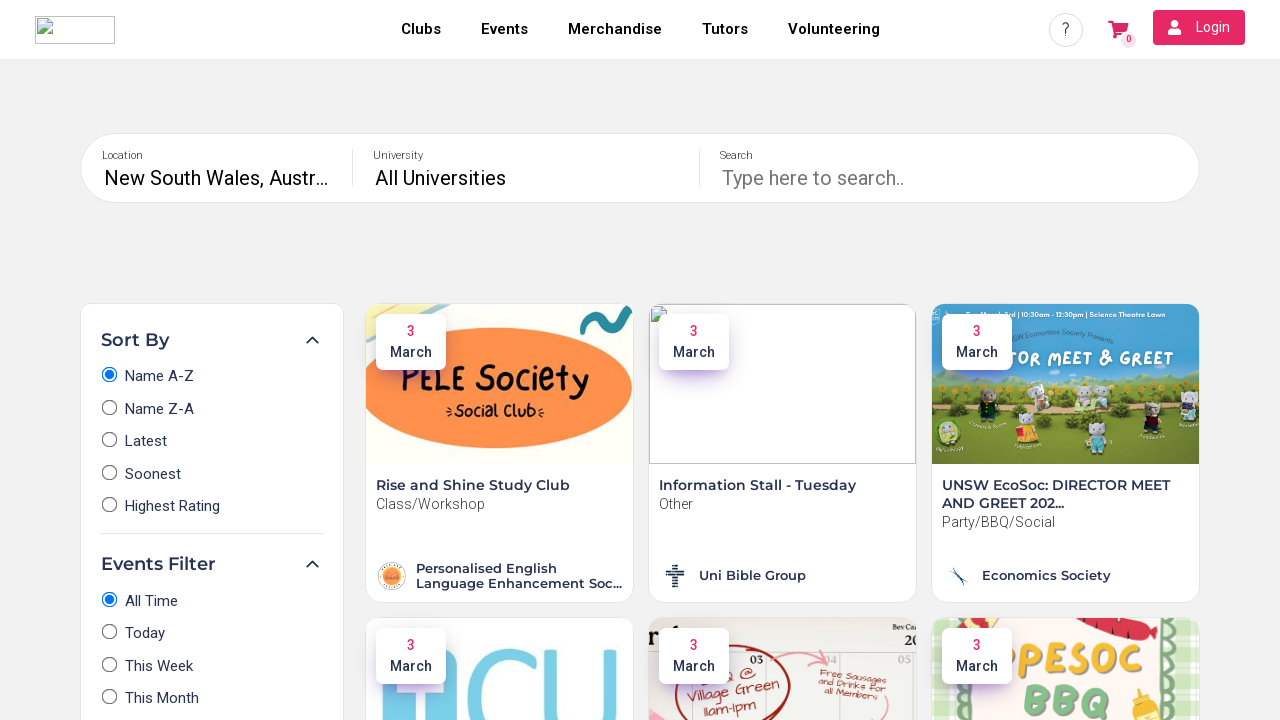

Clicked university search dropdown to open it at (526, 168) on .search-university
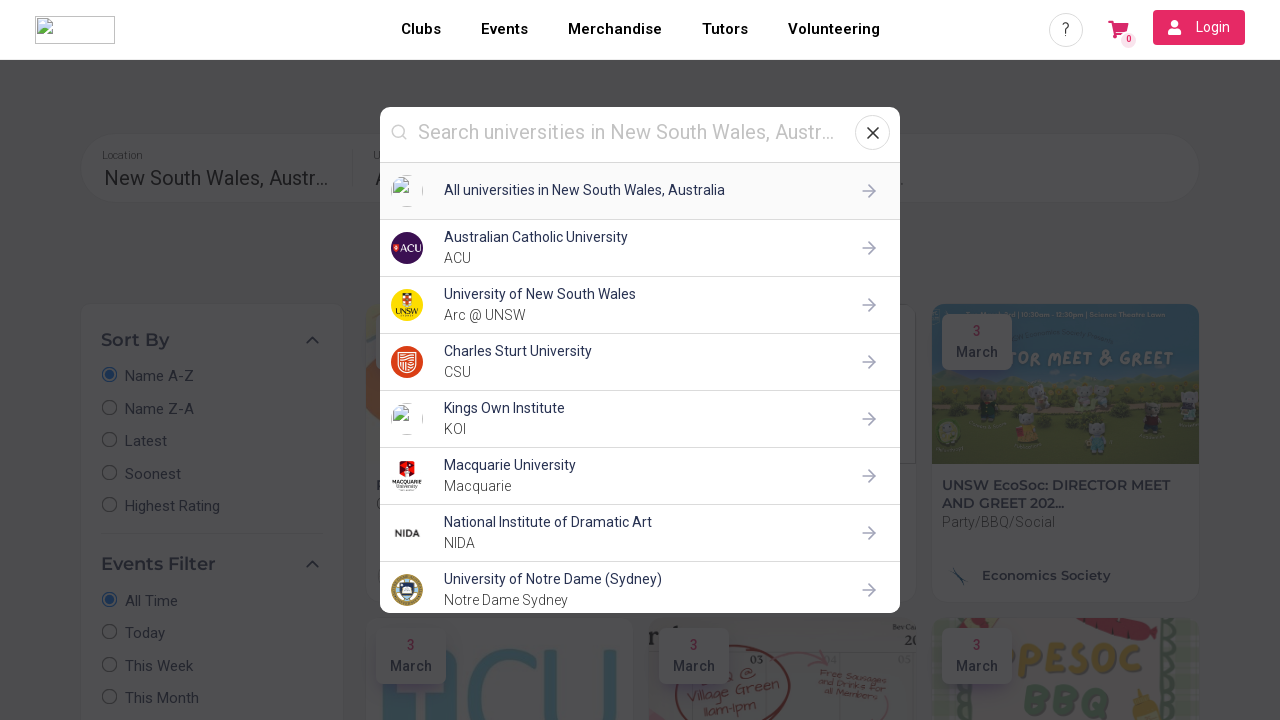

Selected university with ID 5 from dropdown at (640, 305) on tr[universityid='5']
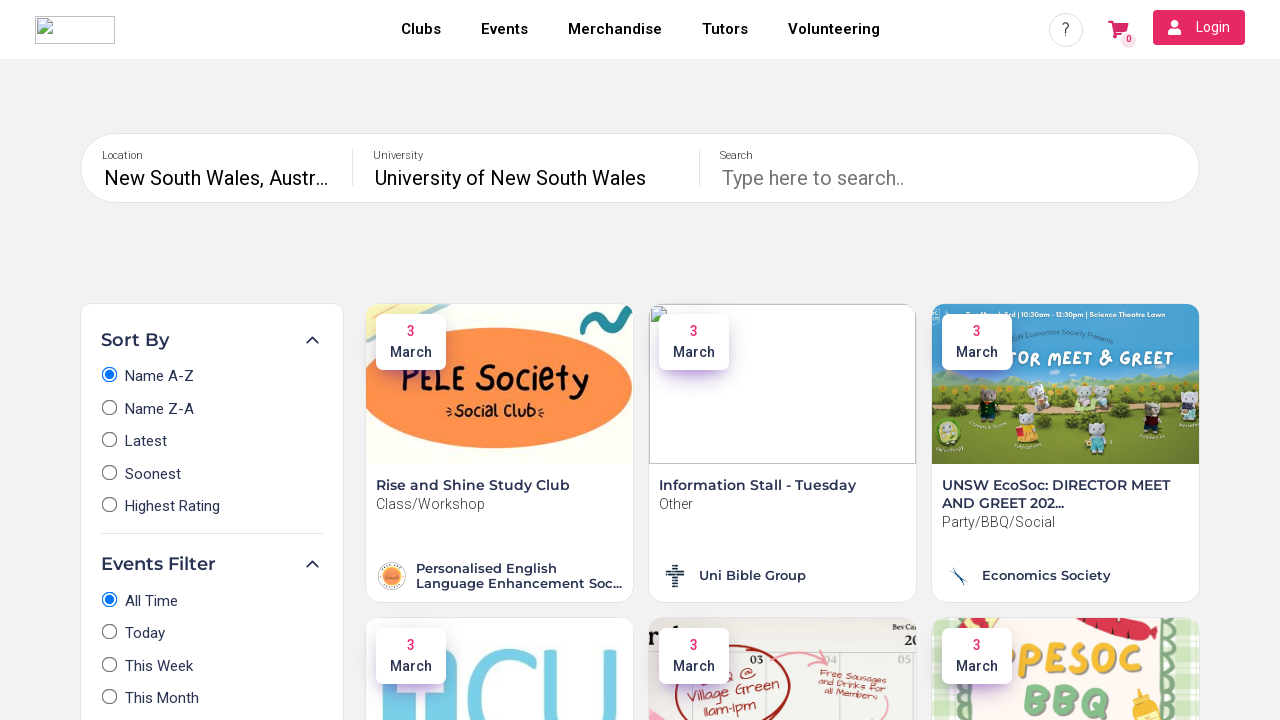

Waited 2 seconds for selection to process
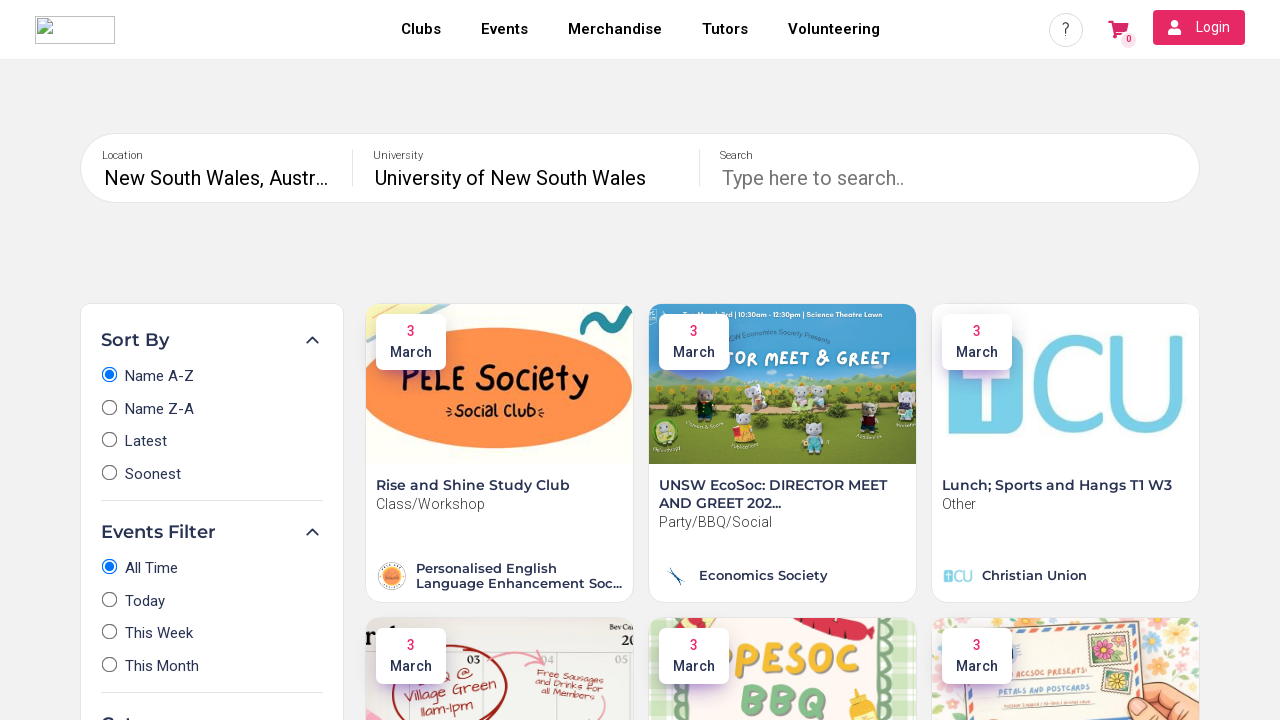

Clicked university search dropdown to open it again at (526, 168) on .search-university
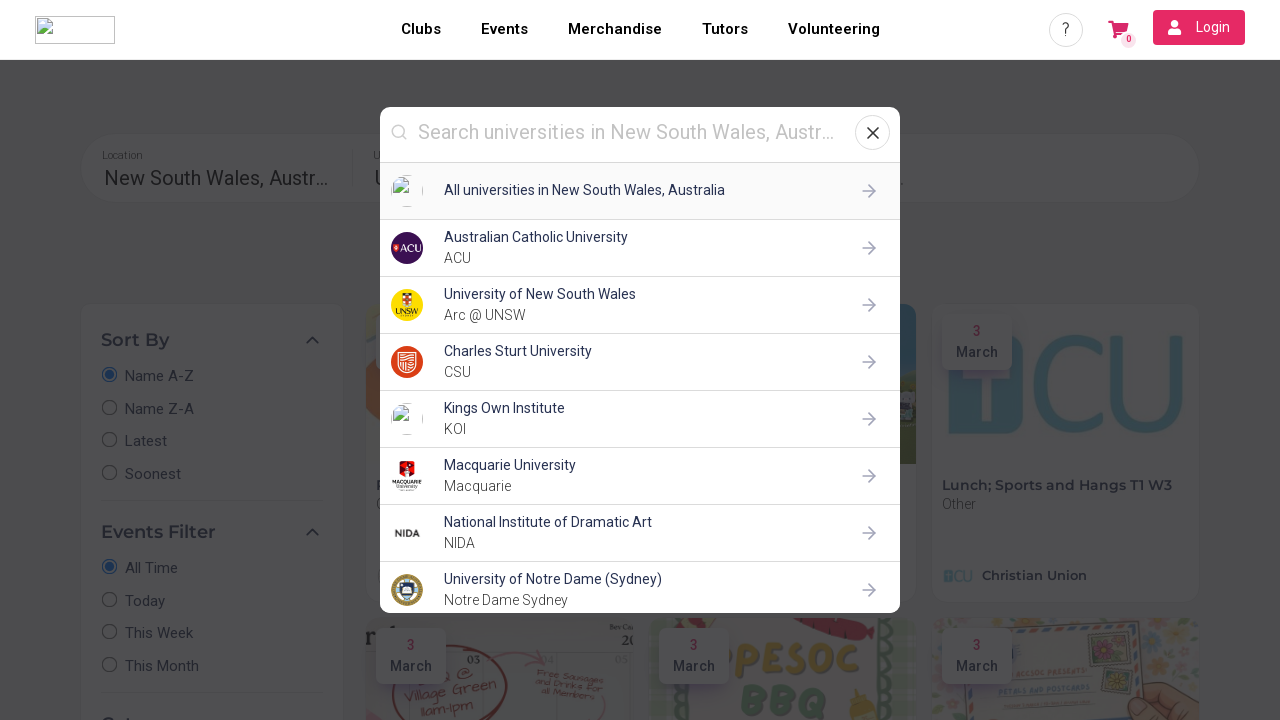

Selected university with ID 5 from dropdown again to verify selection mechanism at (640, 305) on tr[universityid='5']
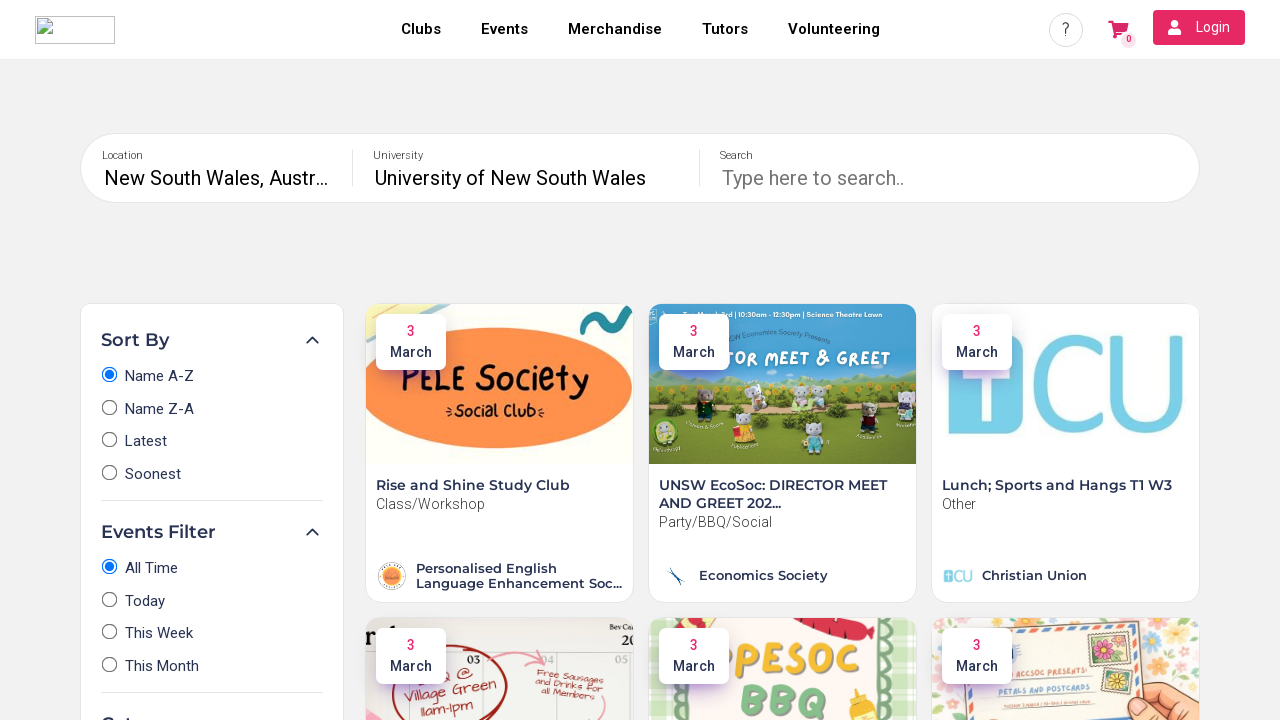

Verified university search dropdown element is present after final selection
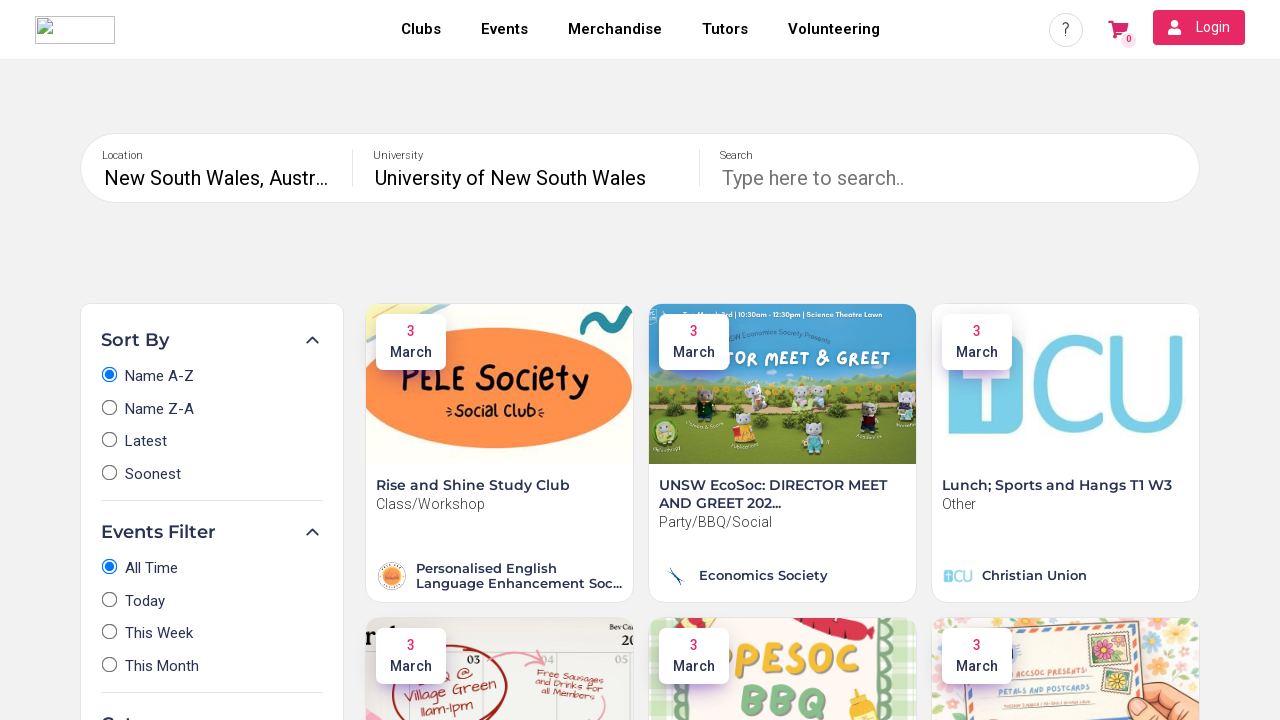

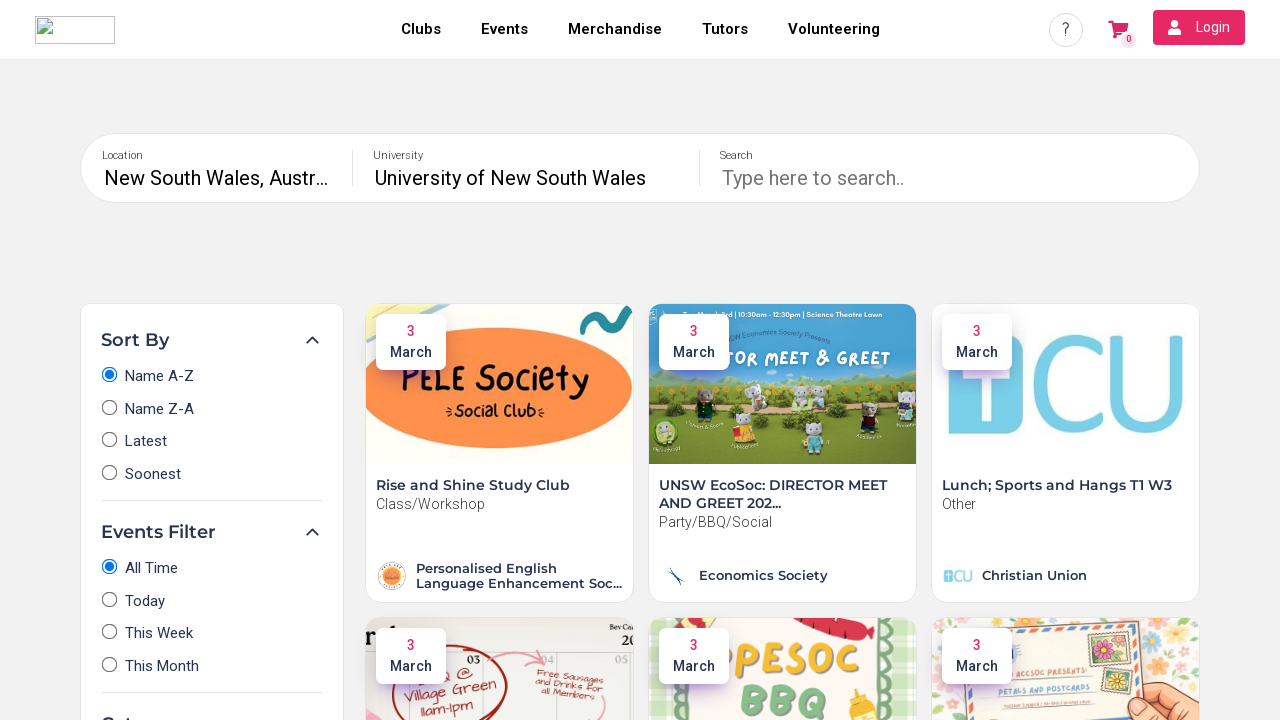